Tests product selection and cart functionality on demoblaze.com by navigating through categories, selecting a product, and handling an alert

Starting URL: https://www.demoblaze.com/index.html

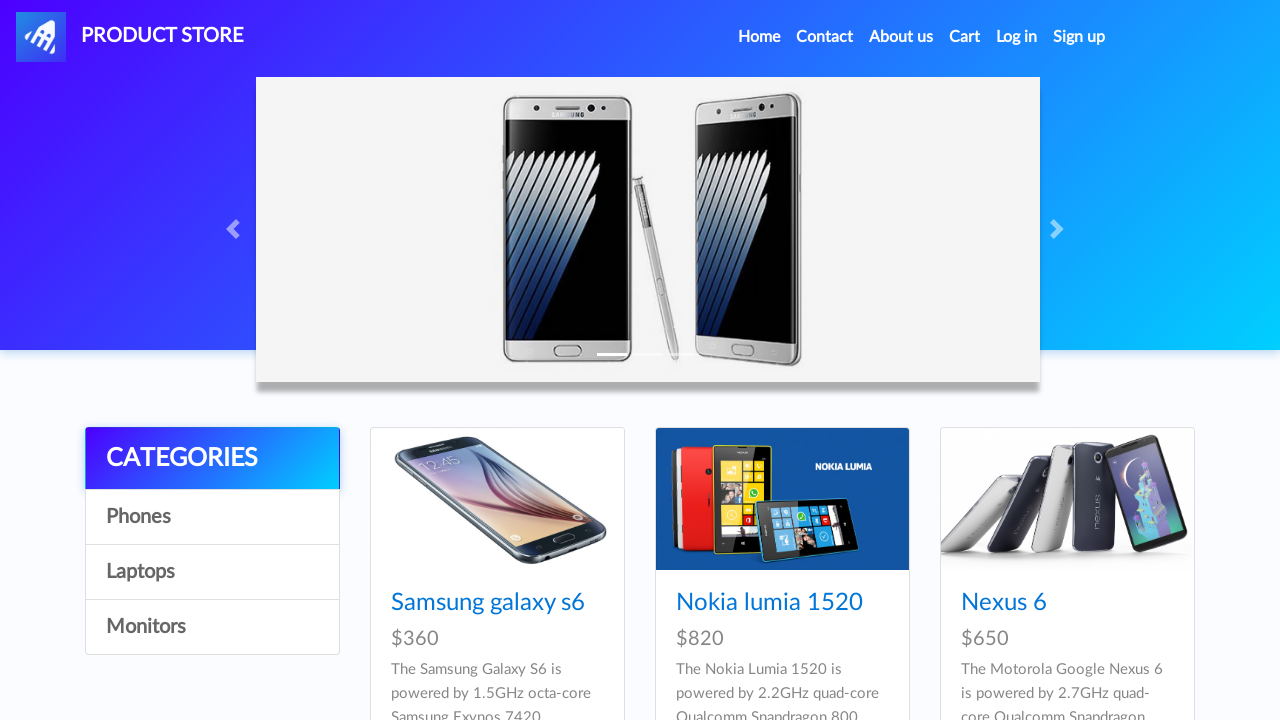

Clicked on the second category (Laptops) at (212, 572) on #itemc >> nth=1
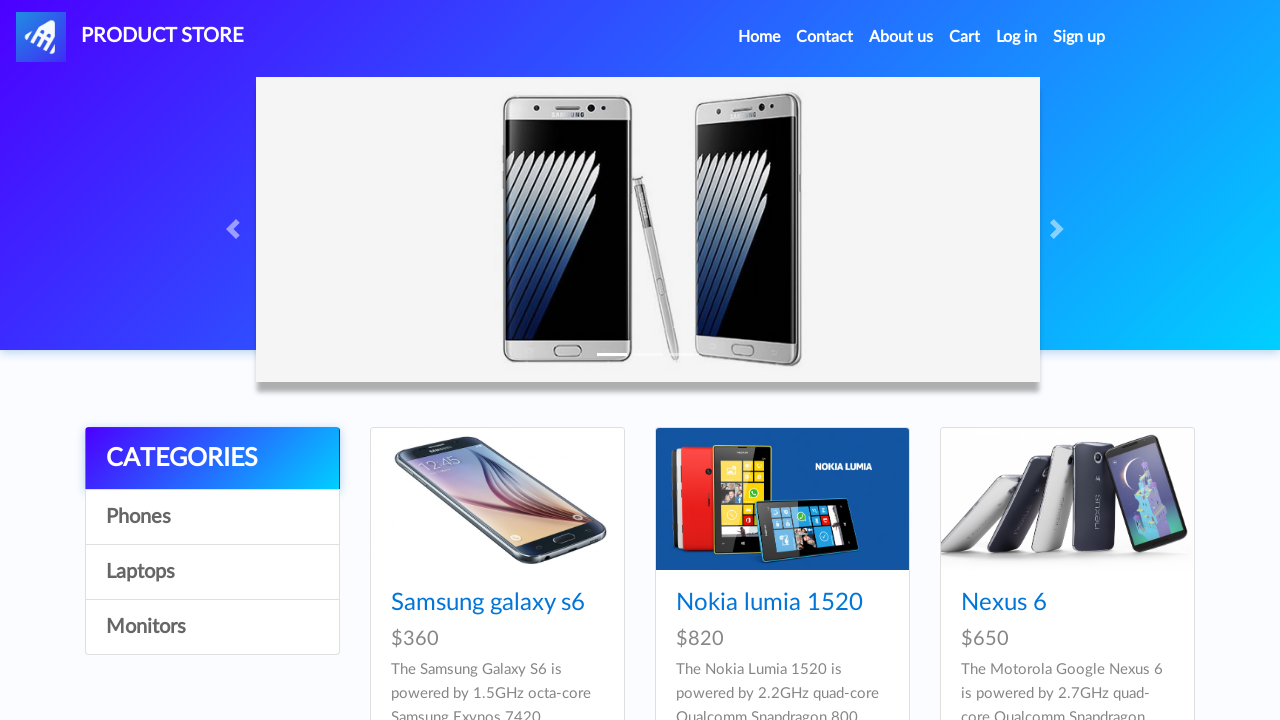

Waited 2 seconds for page to load
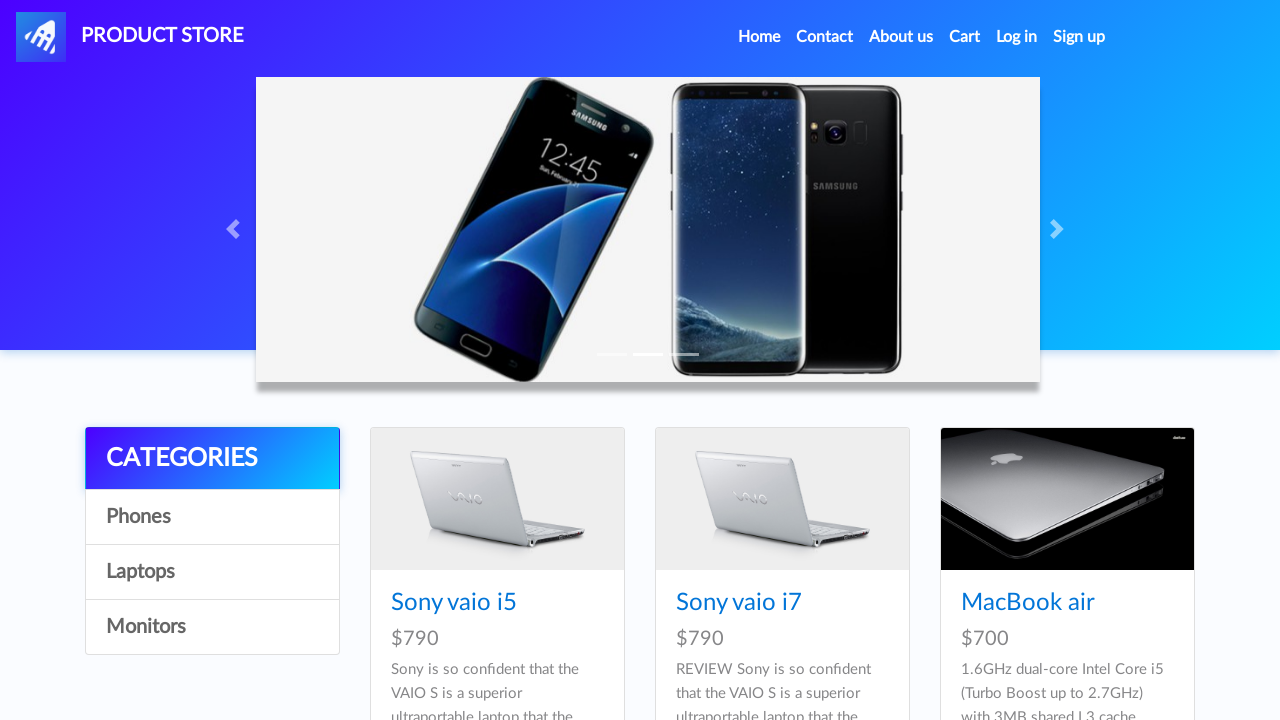

Clicked on navigation button at (1166, 386) on xpath=/html/body/div[5]/div/div[2]/form/ul/li[2]/button
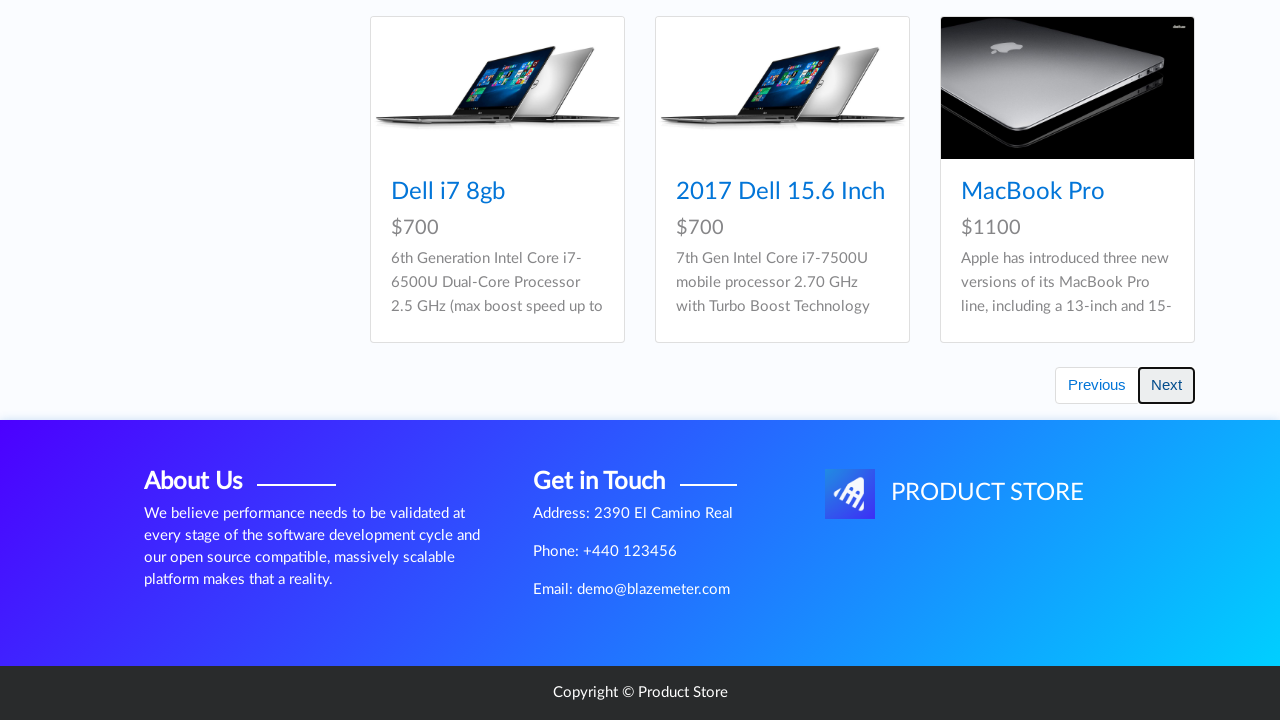

Waited 2 seconds for products to load
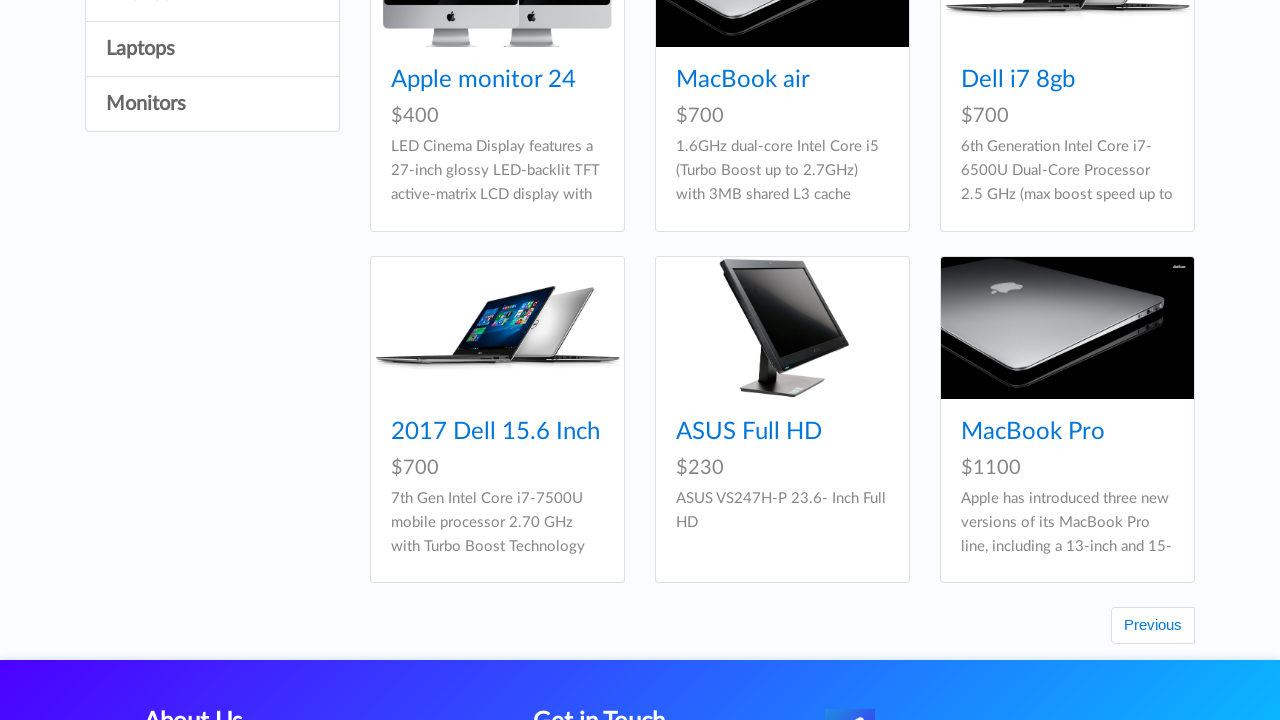

Clicked on a product link at (749, 432) on xpath=/html/body/div[5]/div/div[2]/div/div[5]/div/div/h4/a
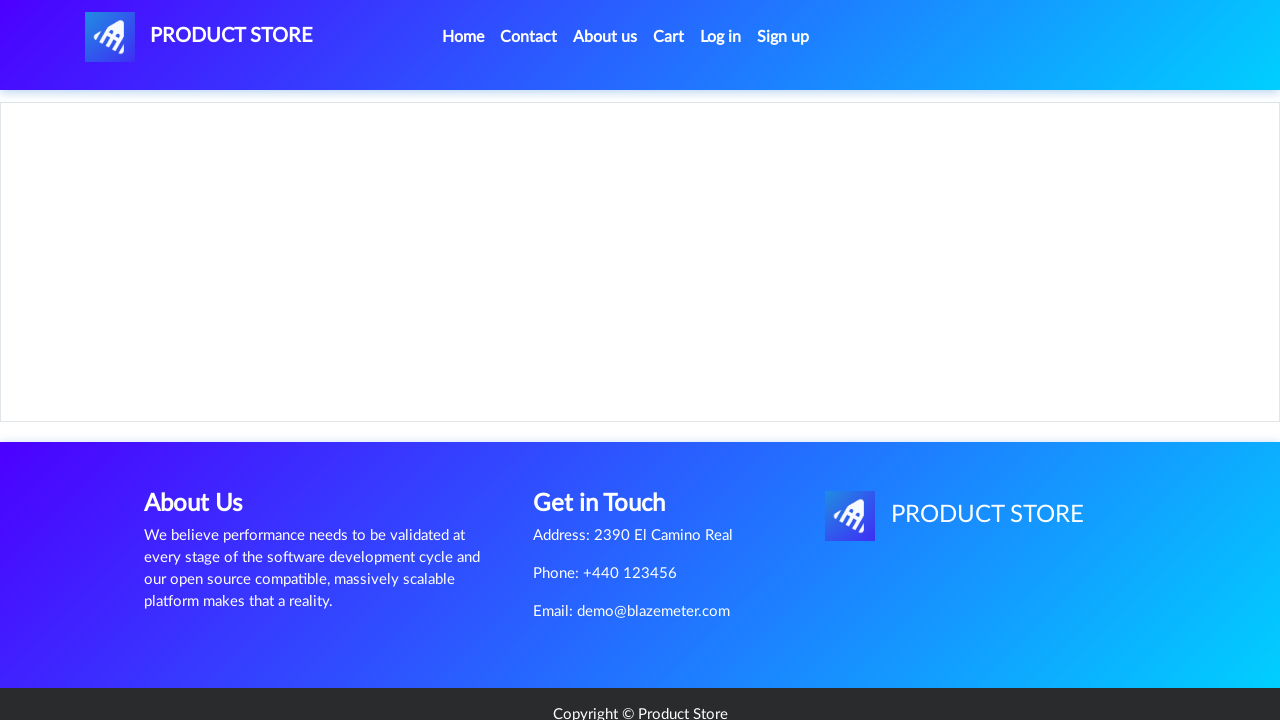

Waited 2 seconds before adding to cart
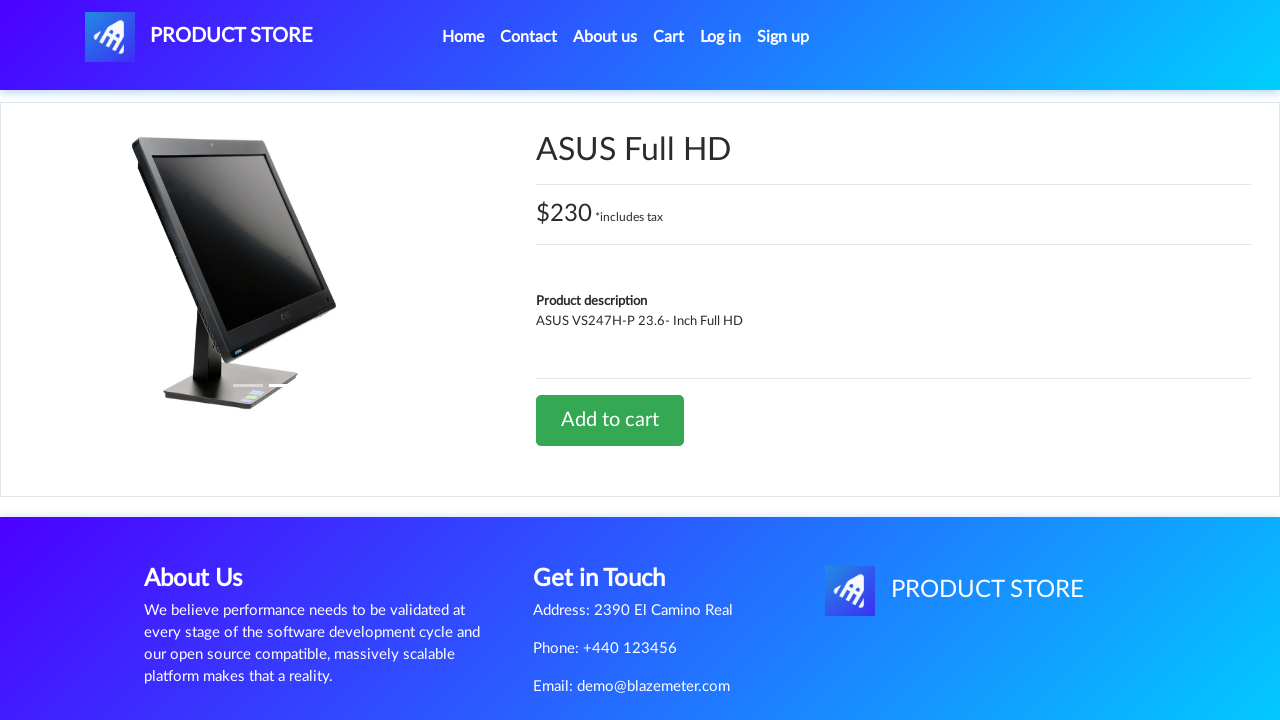

Clicked on 'Add to cart' button at (610, 420) on xpath=//*[@id="tbodyid"]/div[2]/div/a
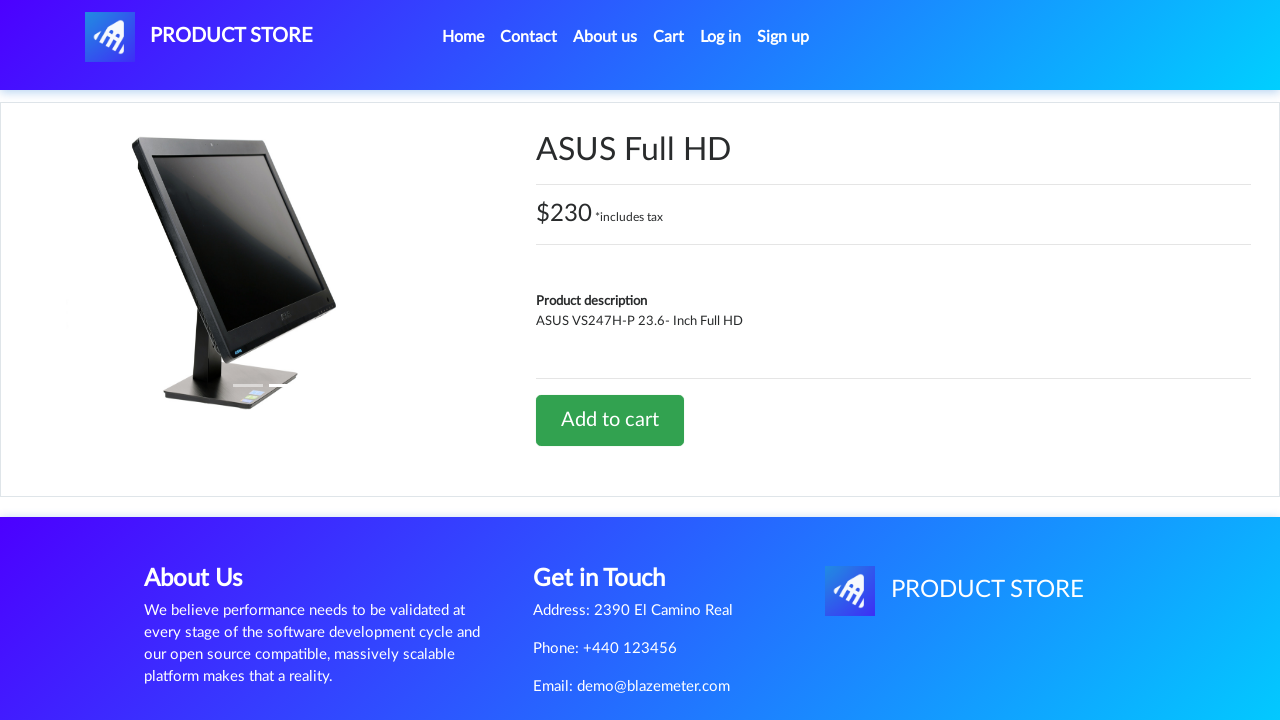

Waited 2 seconds for alert dialog
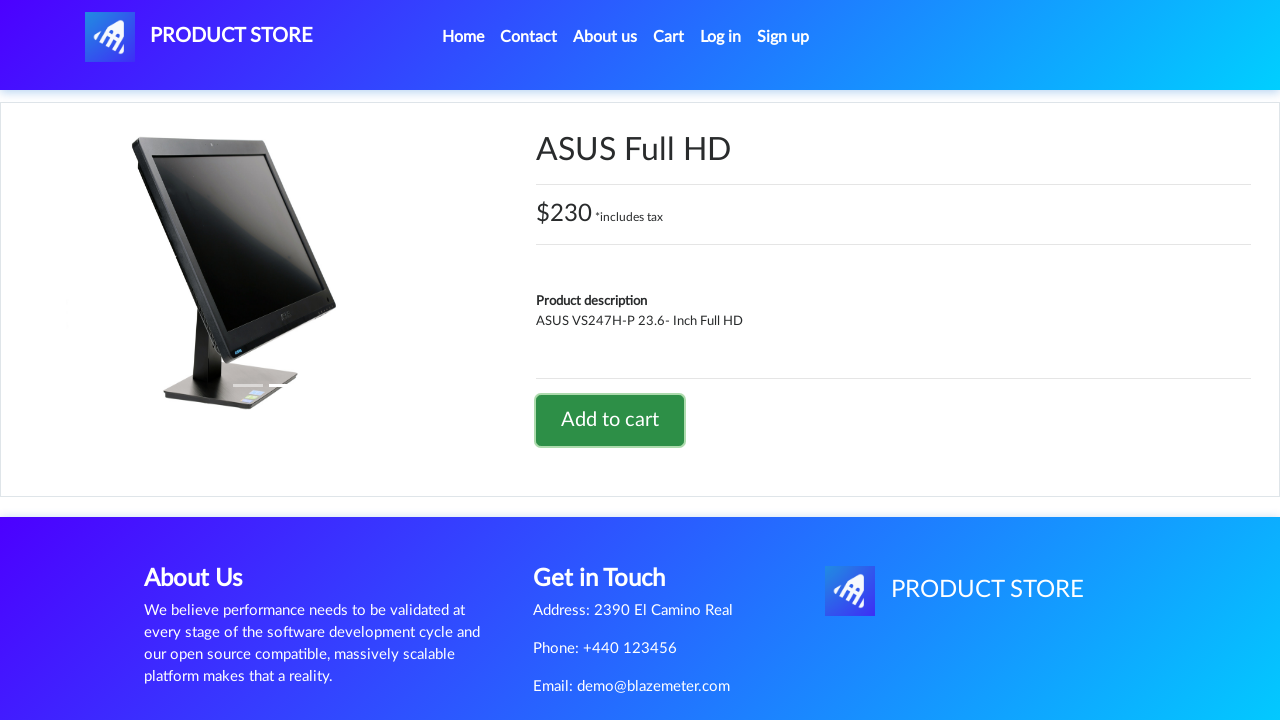

Set up alert dialog handler to accept alerts
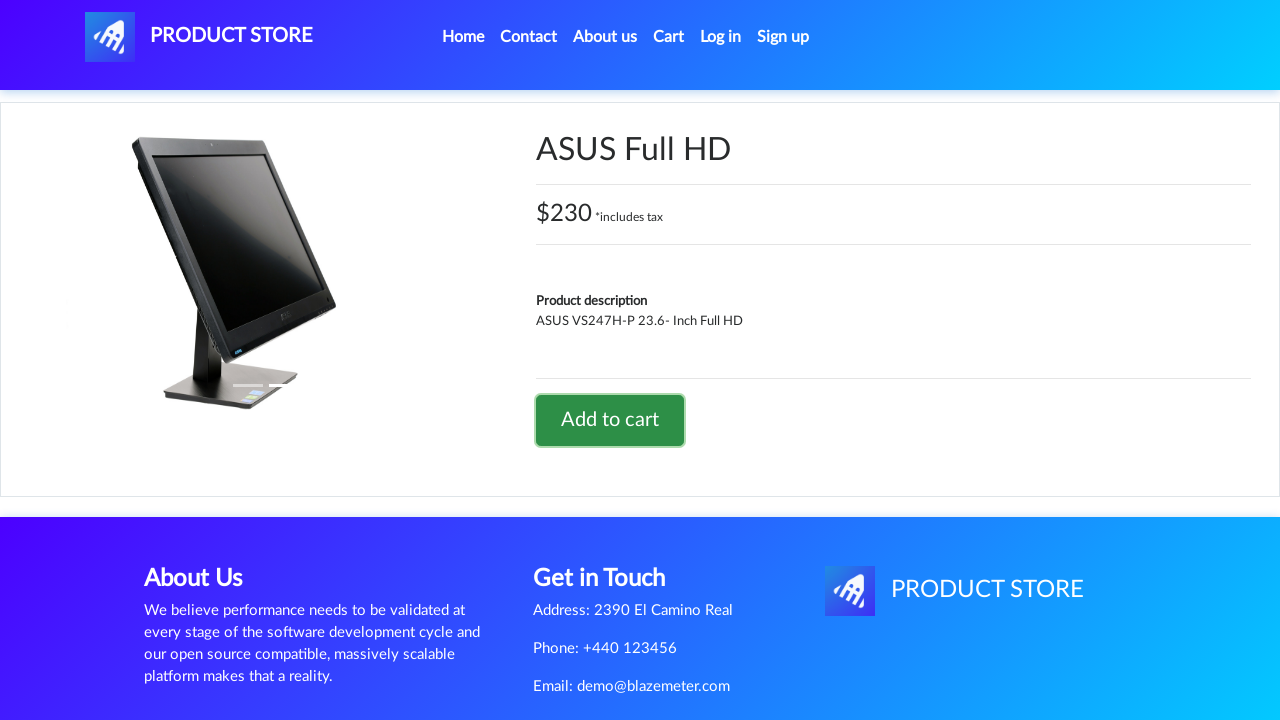

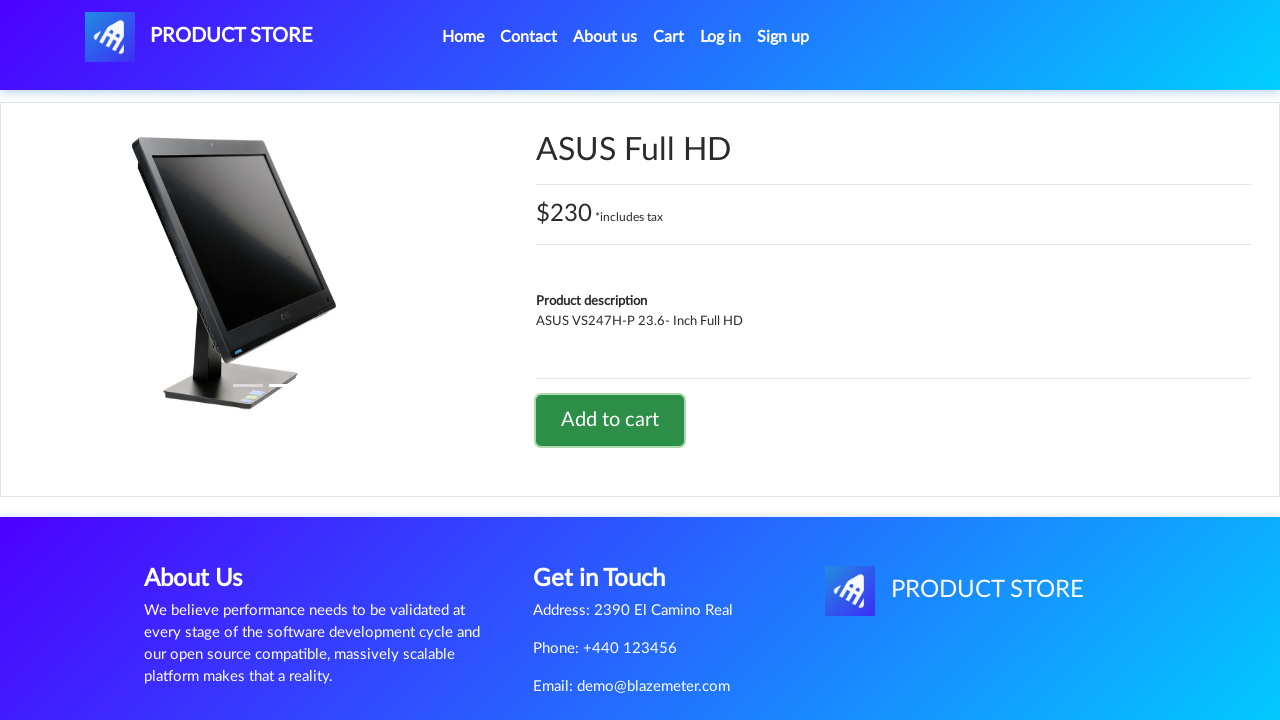